Tests mouse hover functionality by hovering over an element and verifying the style change

Starting URL: https://atidcollege.co.il/Xamples/ex_actions.html

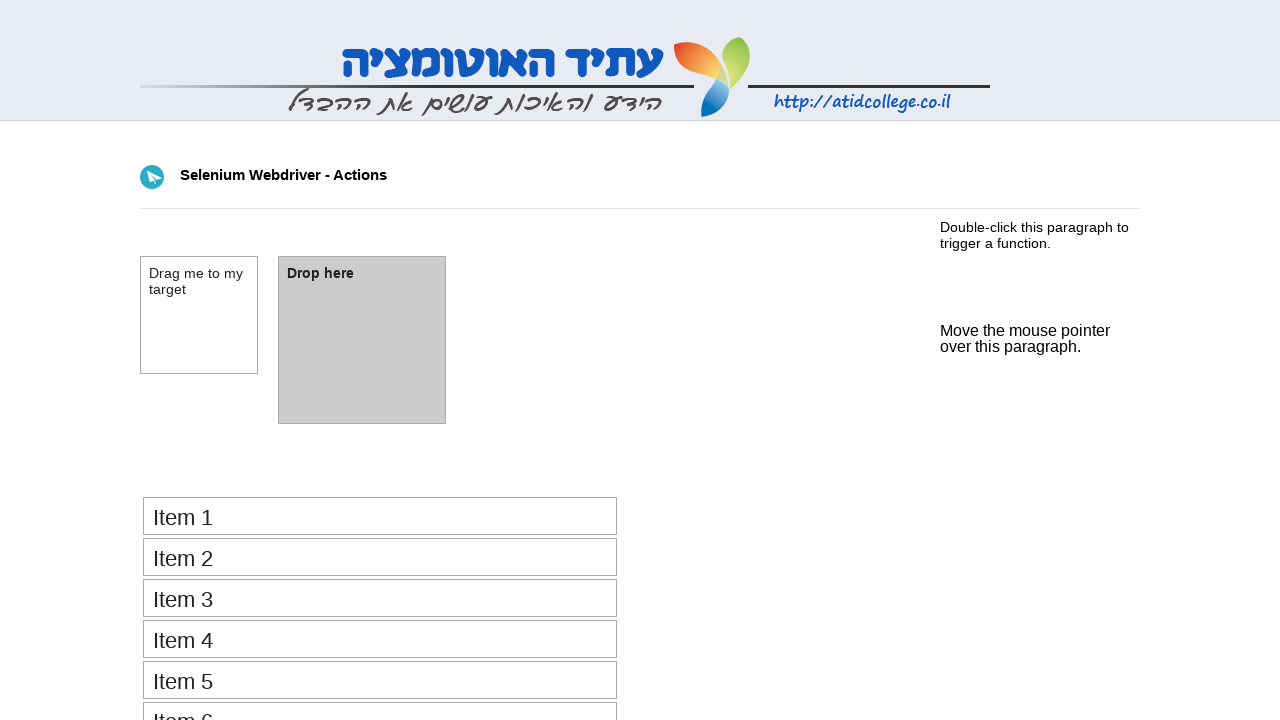

Navigated to mouse hover test page
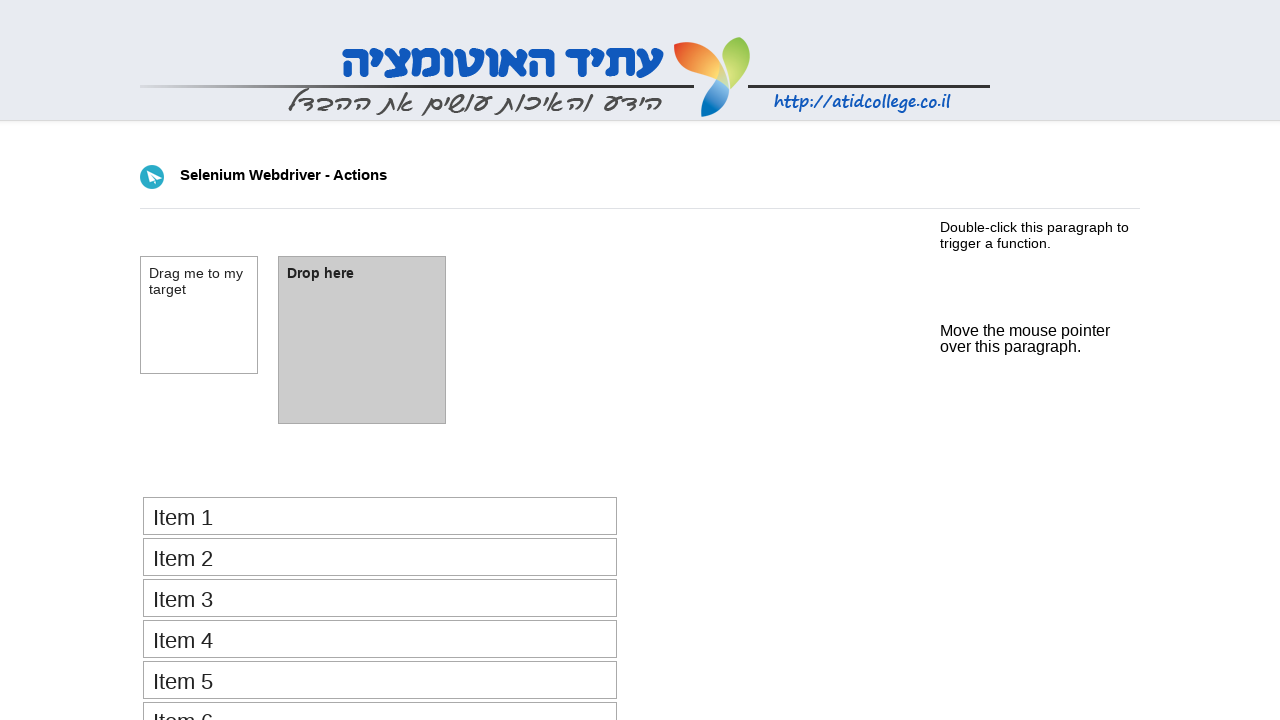

Hovered over mouse_hover element at (1025, 330) on #mouse_hover
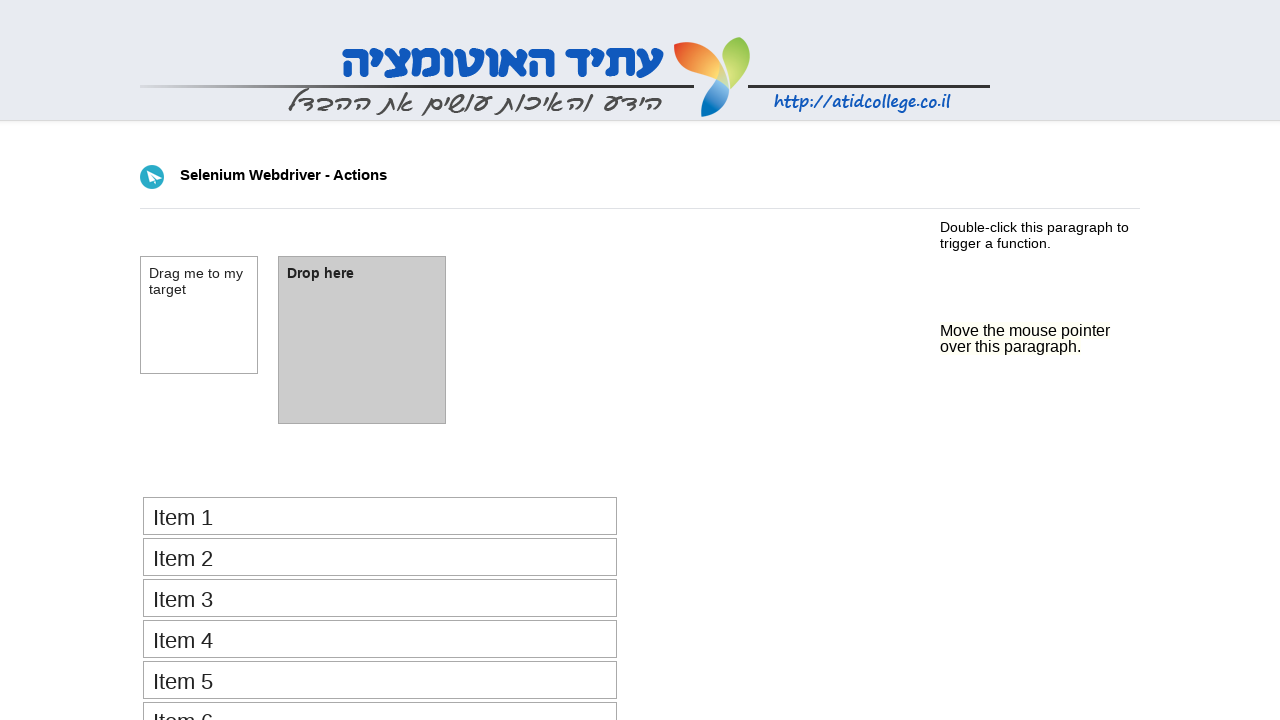

Clicked on mouse_hover element at (1025, 330) on #mouse_hover
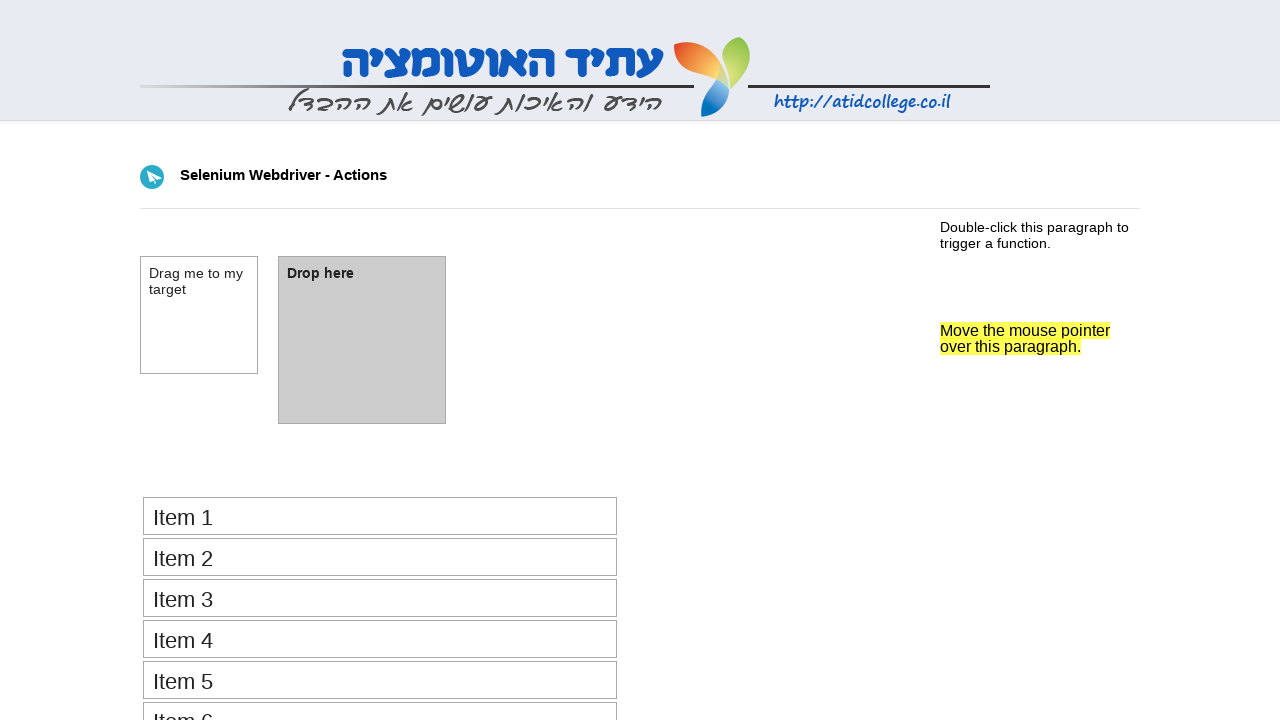

Retrieved style attribute from element
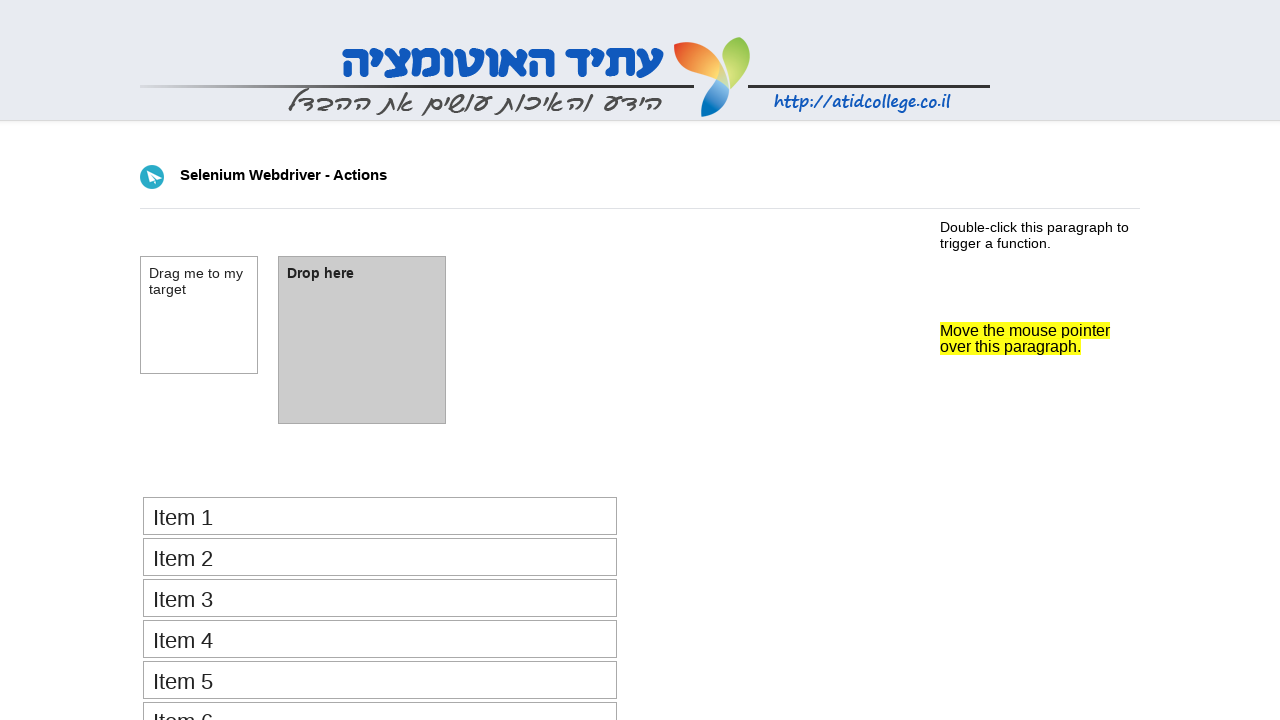

Verified background color changed to yellow (rgb(255, 255, 0))
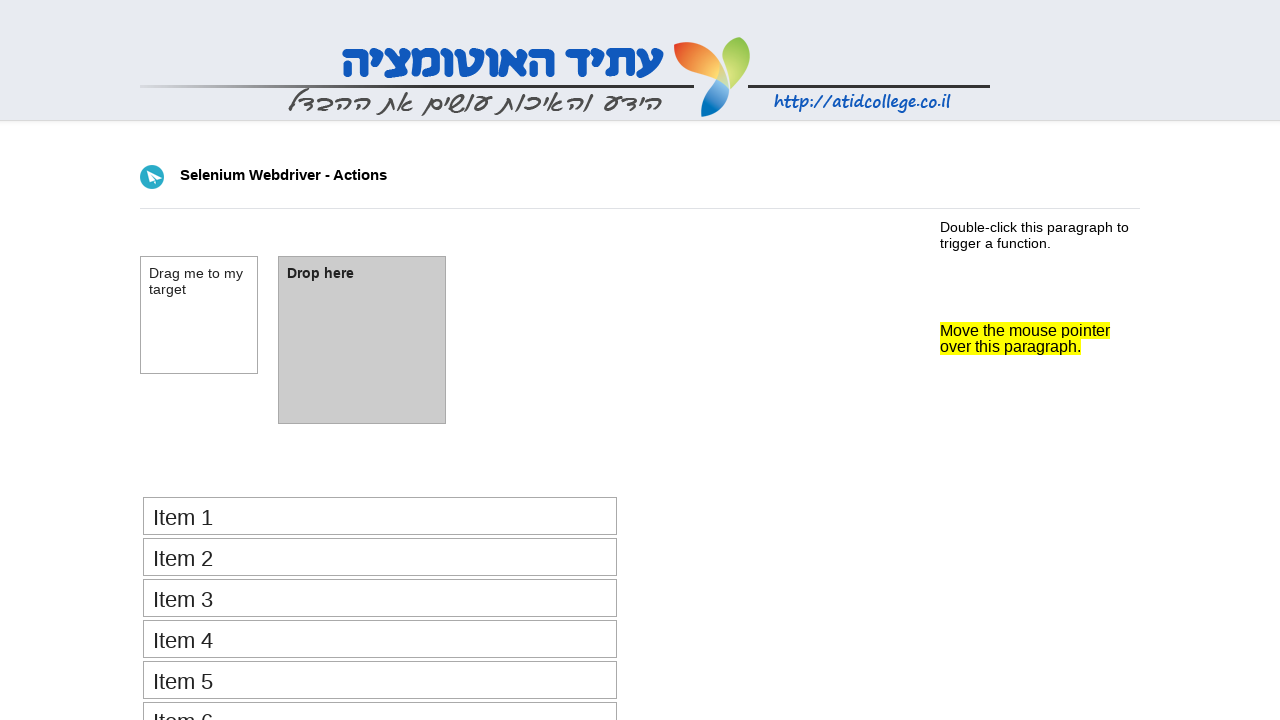

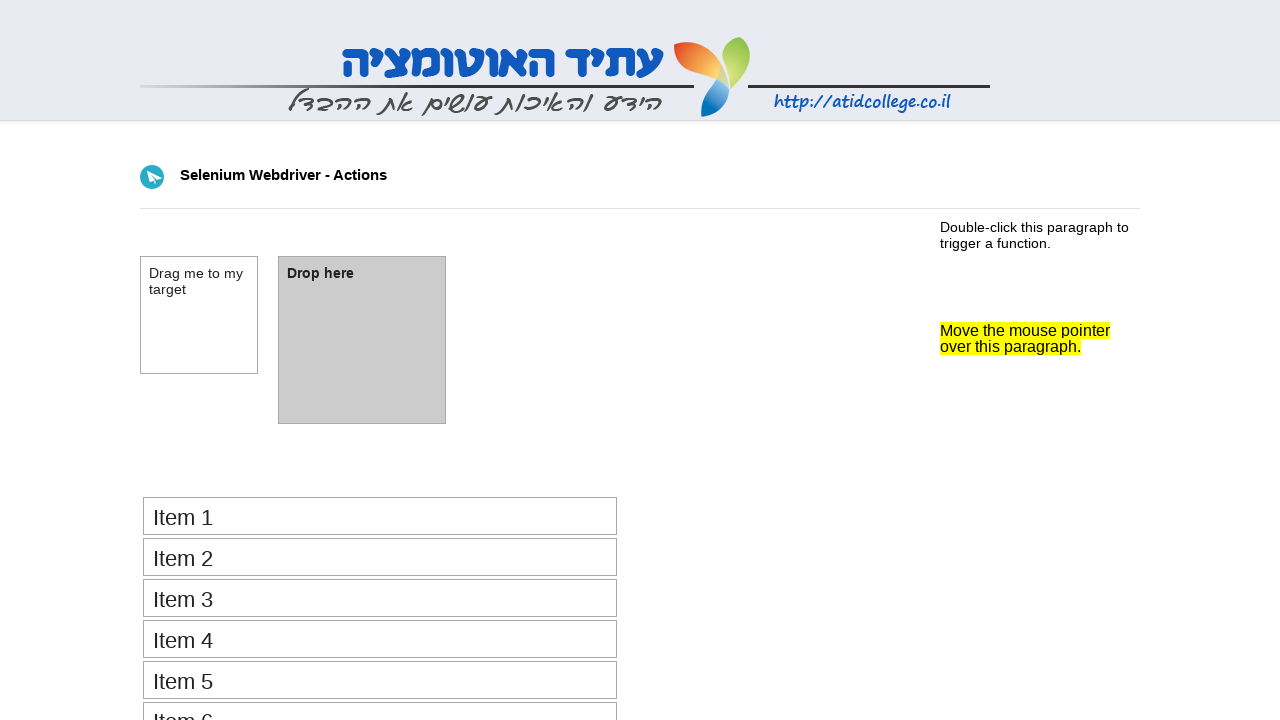